Tests autocomplete functionality by typing a partial country name and using arrow keys to navigate through suggestions until finding "Malaysia"

Starting URL: https://rahulshettyacademy.com/AutomationPractice/

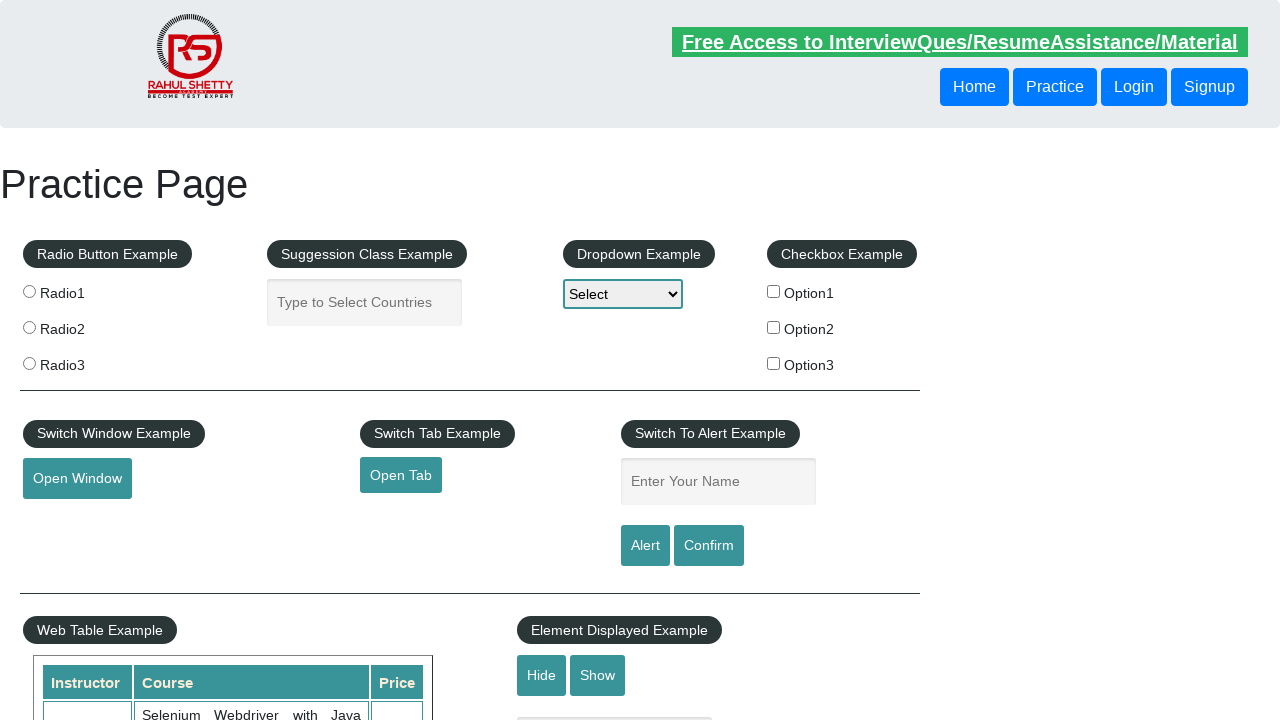

Typed 'mal' in autocomplete field on #autocomplete
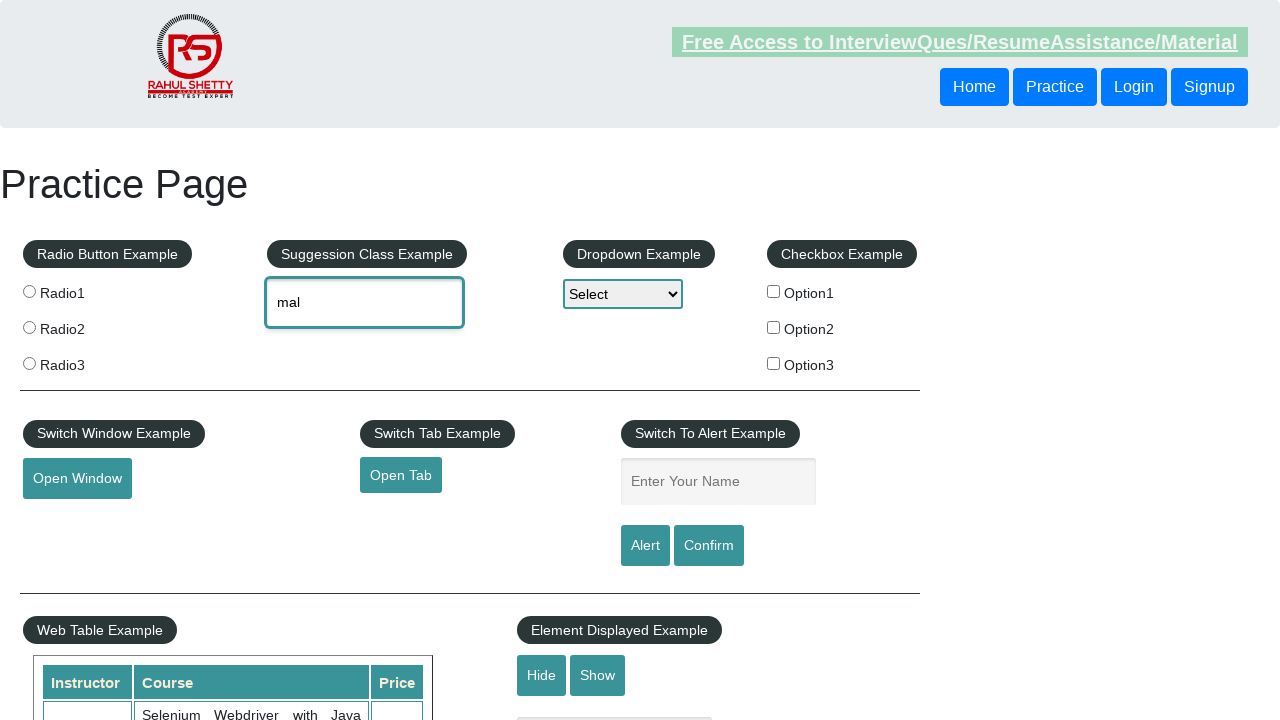

Autocomplete suggestions appeared
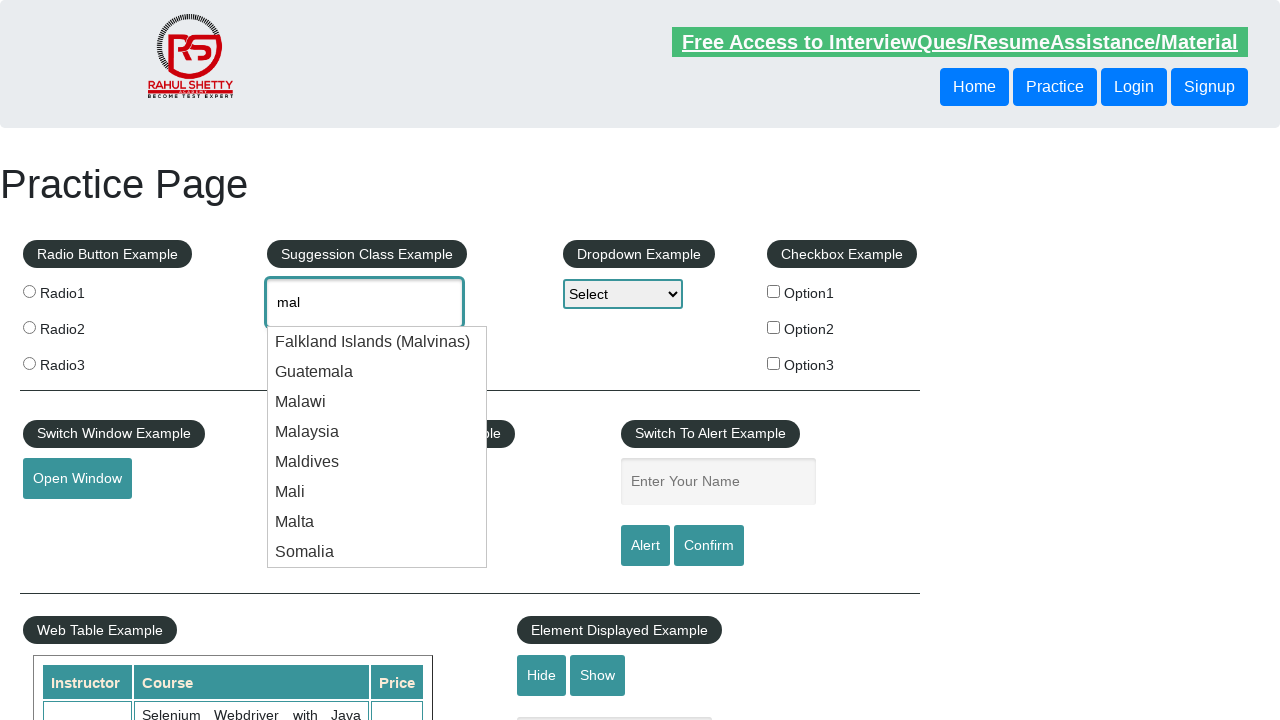

Pressed ArrowDown key to navigate suggestions on #autocomplete
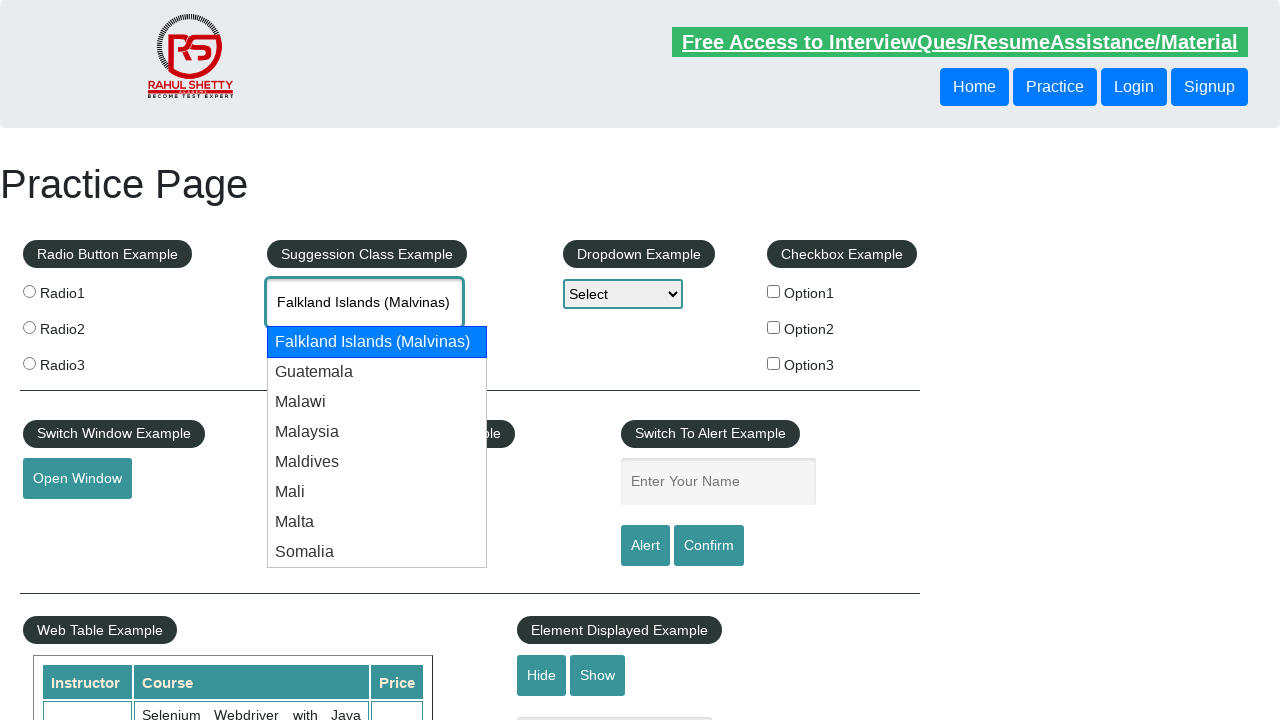

Current autocomplete value: Falkland Islands (Malvinas)
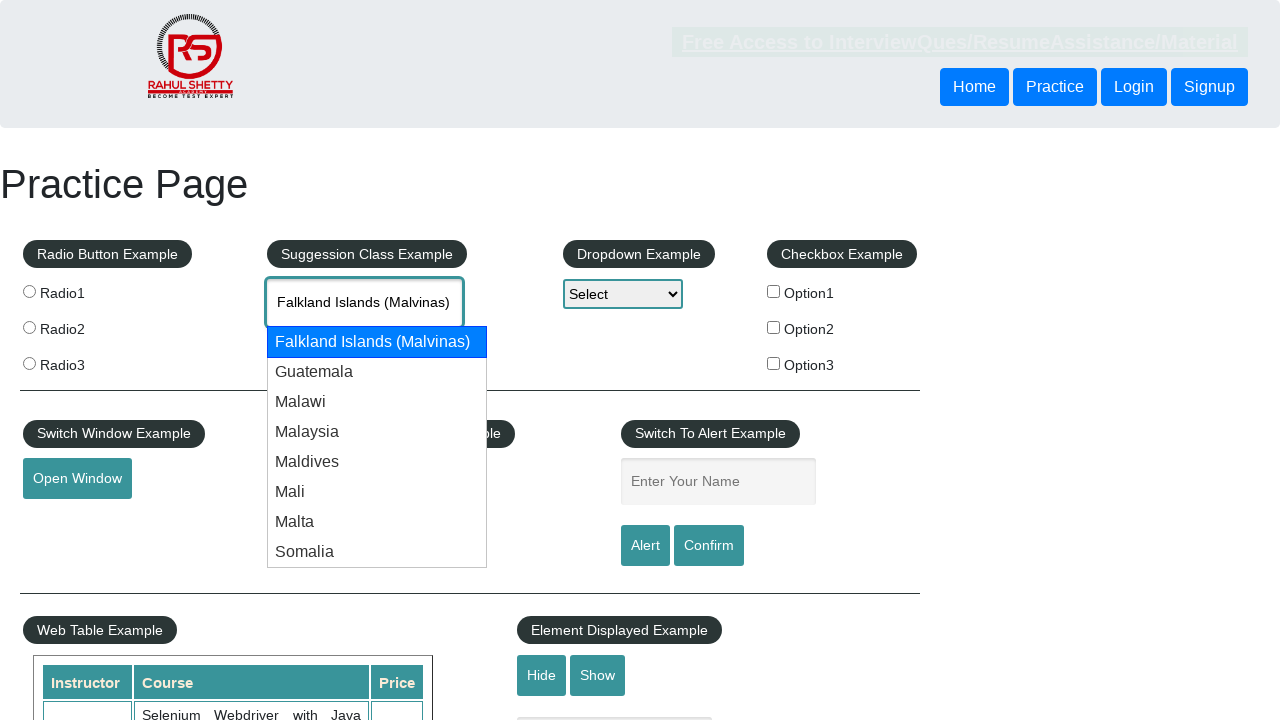

Pressed ArrowDown key to navigate suggestions on #autocomplete
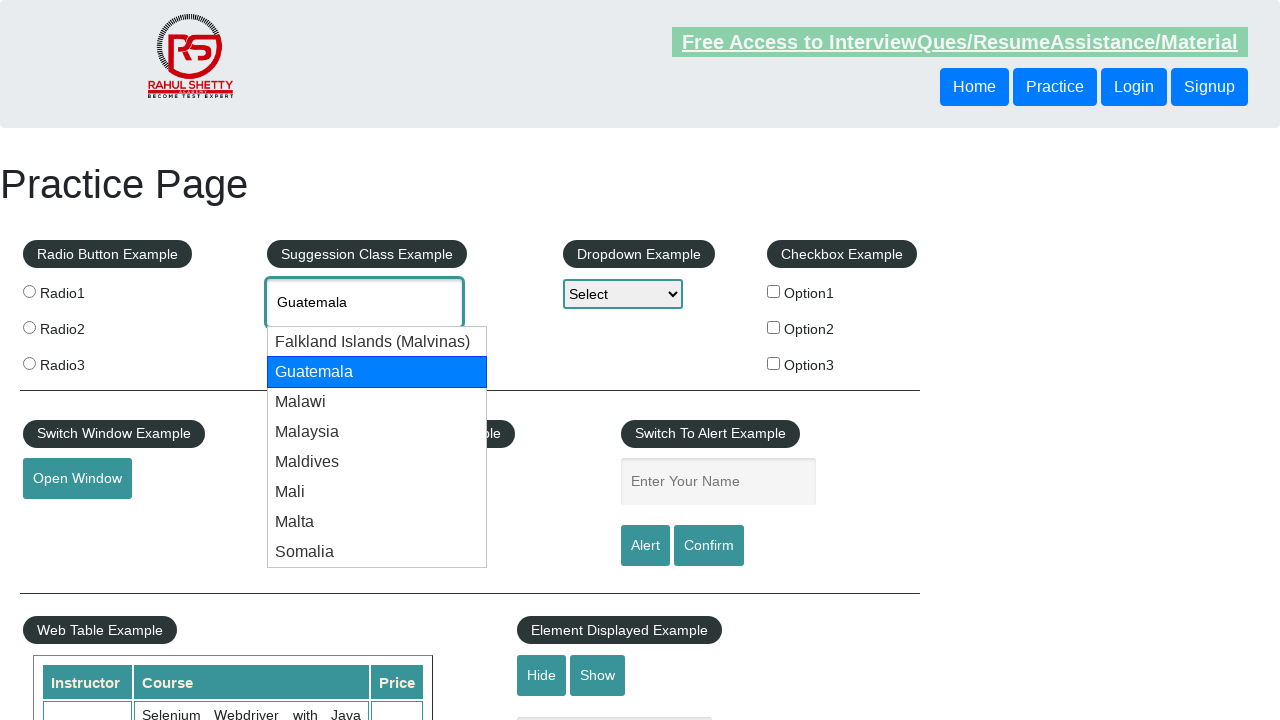

Current autocomplete value: Guatemala
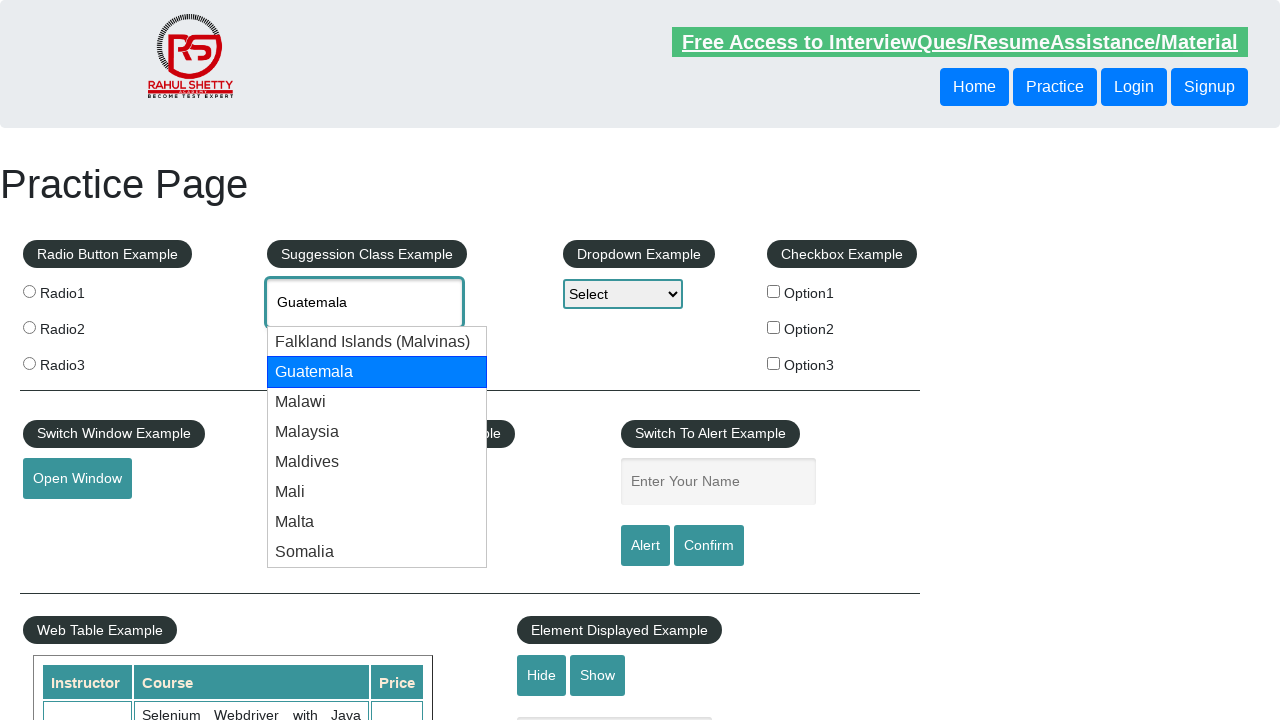

Pressed ArrowDown key to navigate suggestions on #autocomplete
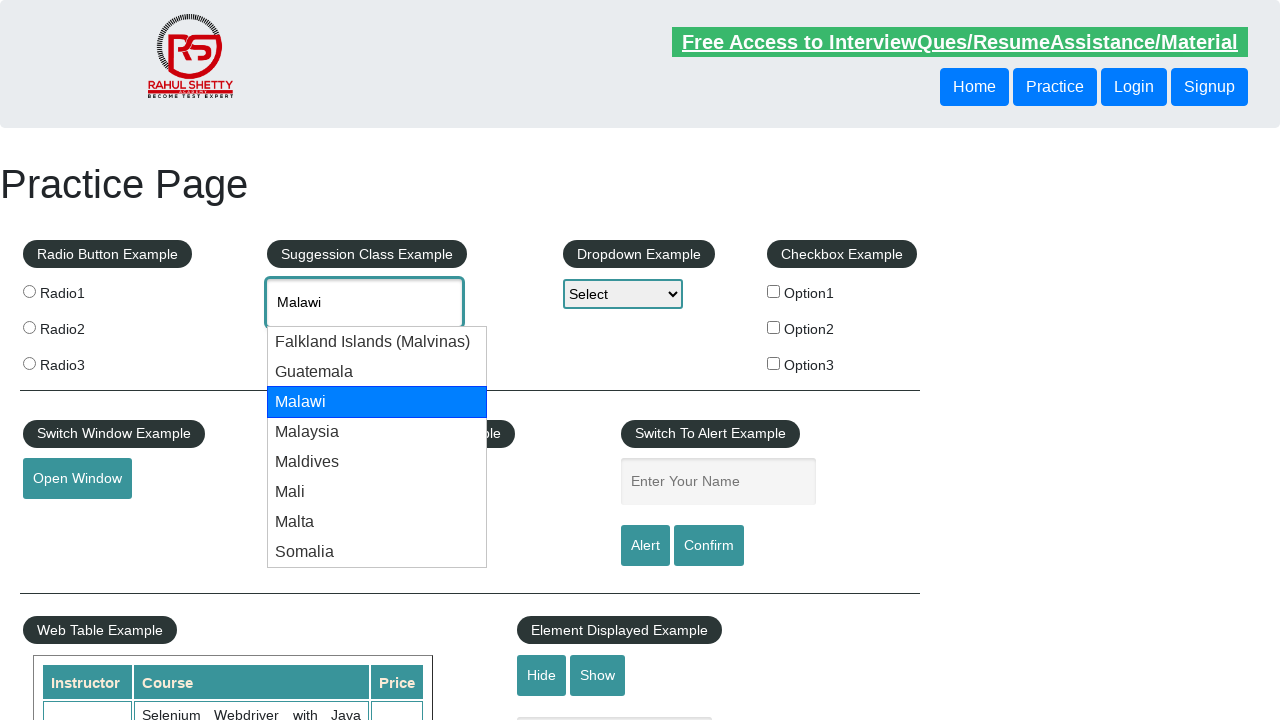

Current autocomplete value: Malawi
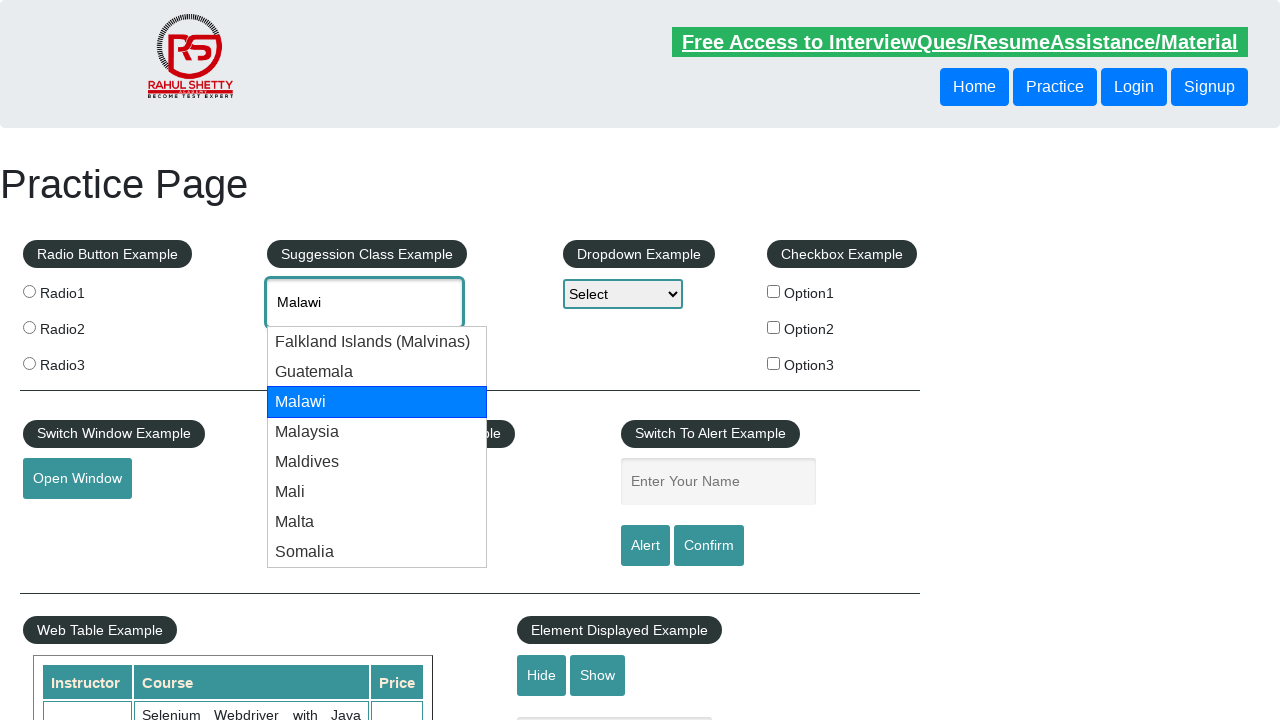

Pressed ArrowDown key to navigate suggestions on #autocomplete
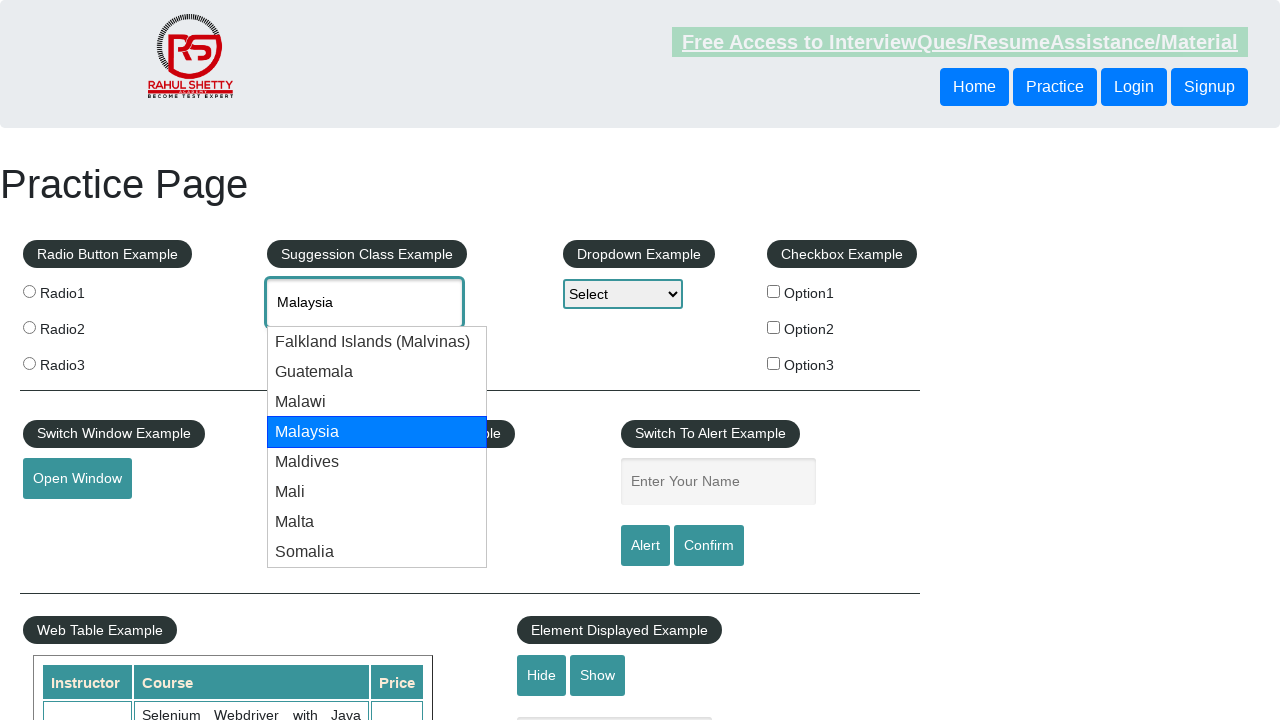

Current autocomplete value: Malaysia
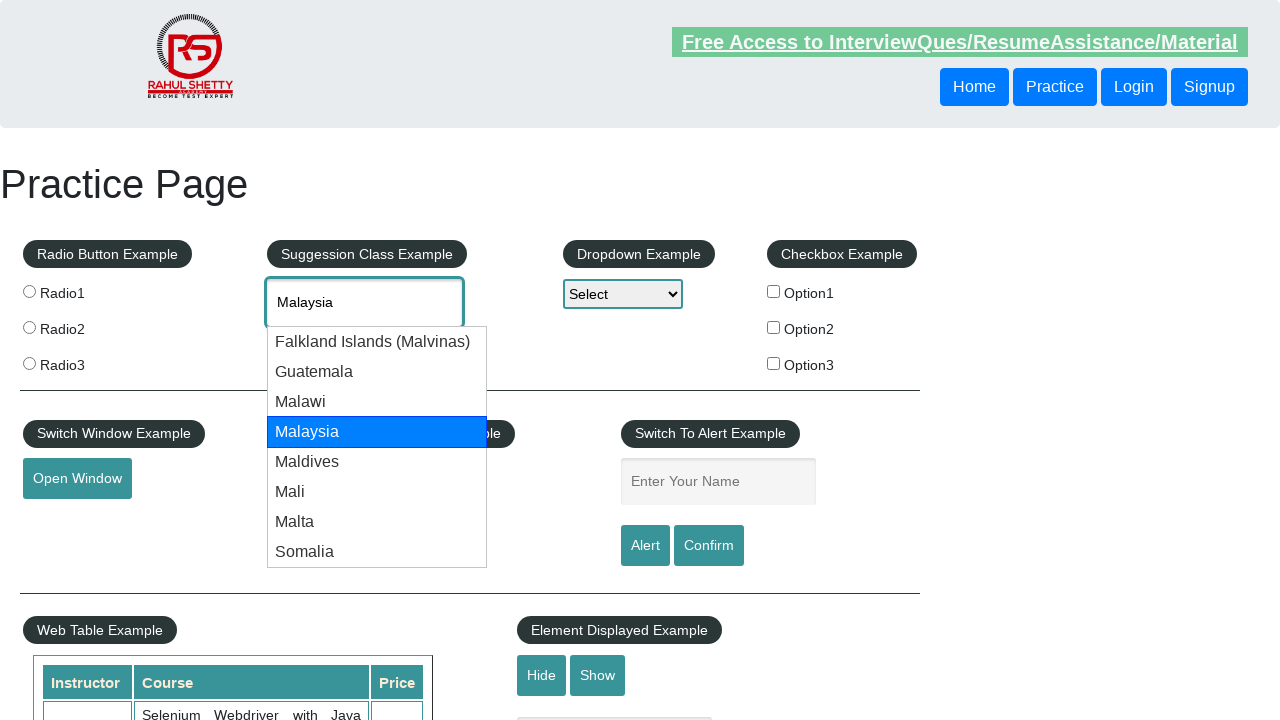

Verified that 'Malaysia' is selected in autocomplete field
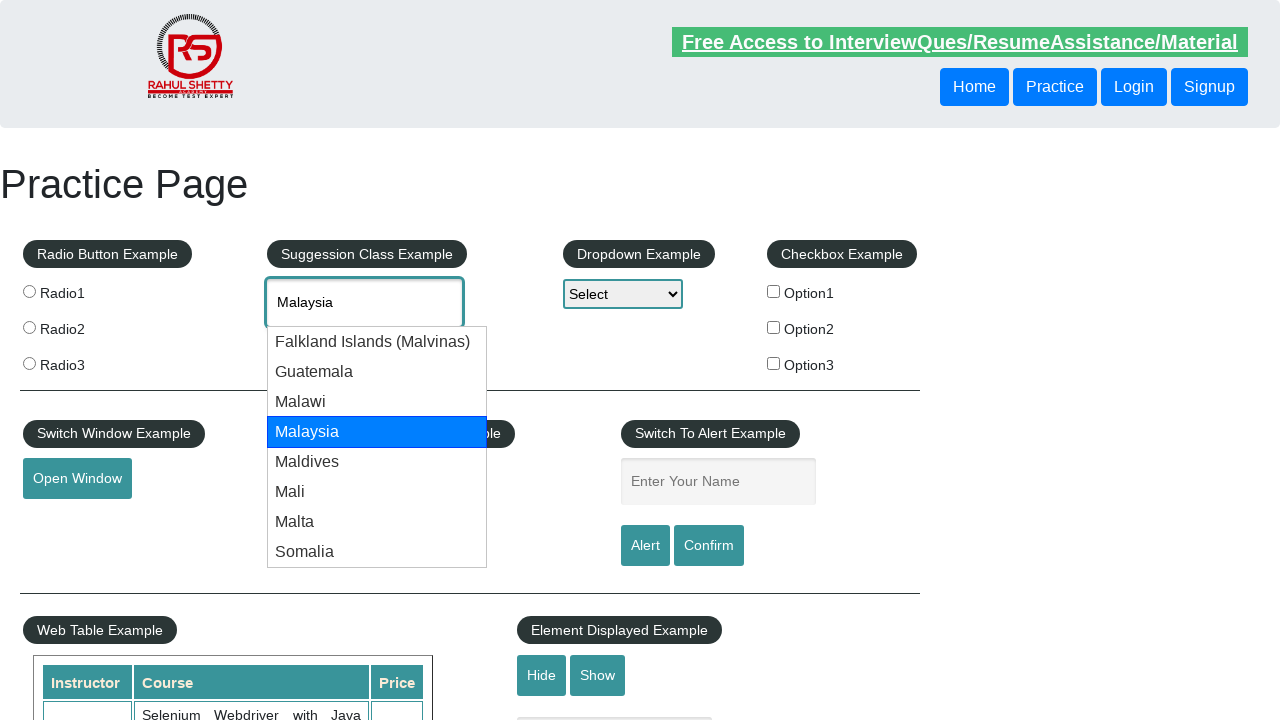

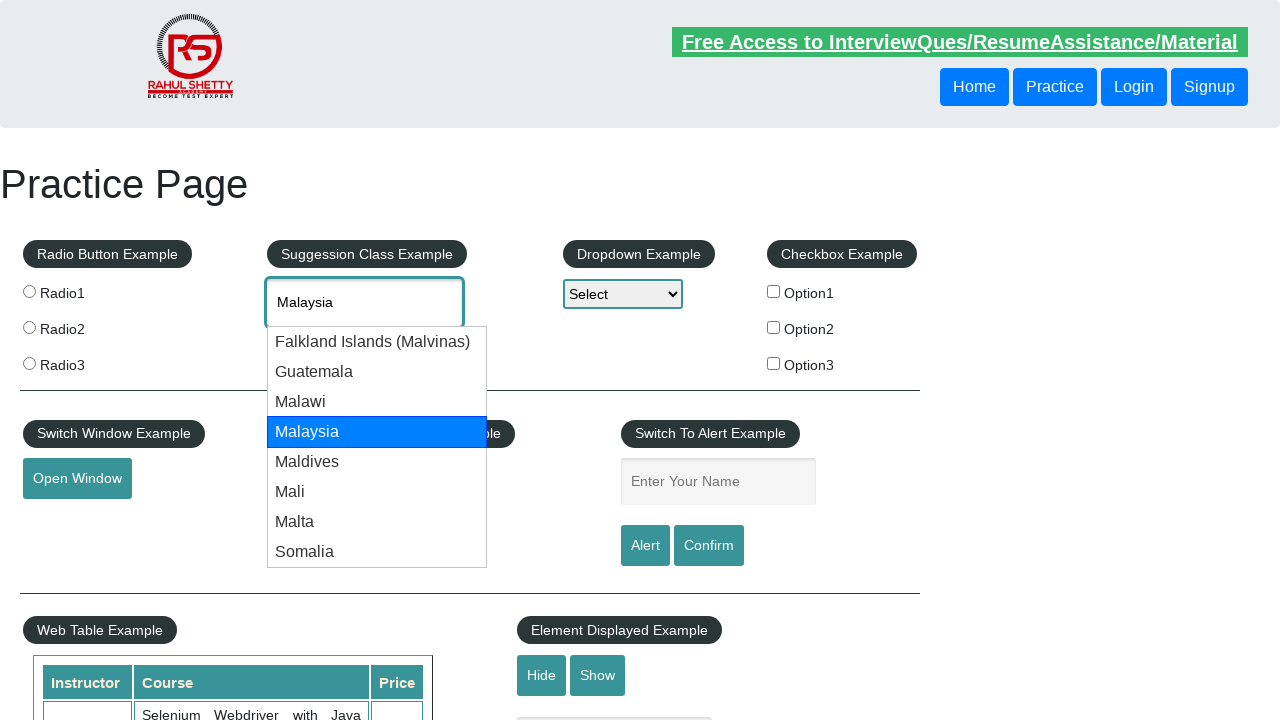